Tests that the OK submit button is disabled until all three question groups (emoji, noun, adjective) are answered on the Heart Page

Starting URL: https://hkbus.app/en

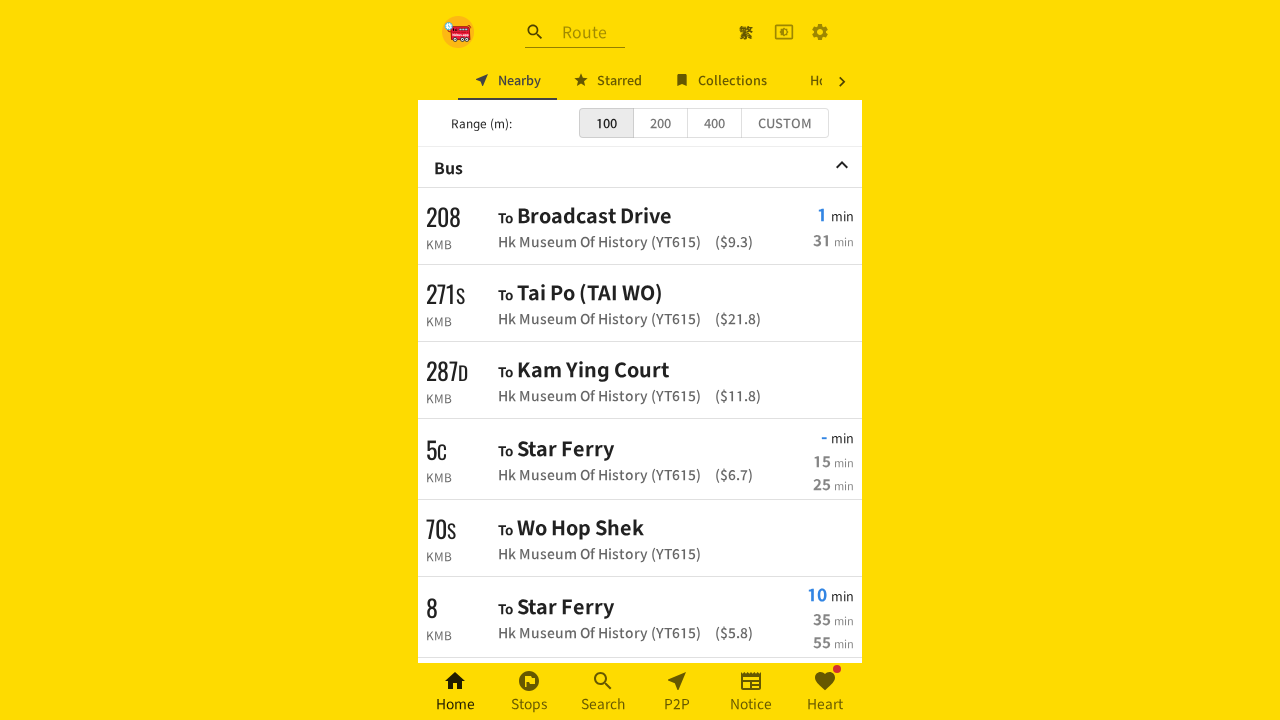

Clicked on Heart Page navigation link at (825, 692) on xpath=//*[@id='root']/div/div[3]/a[6]
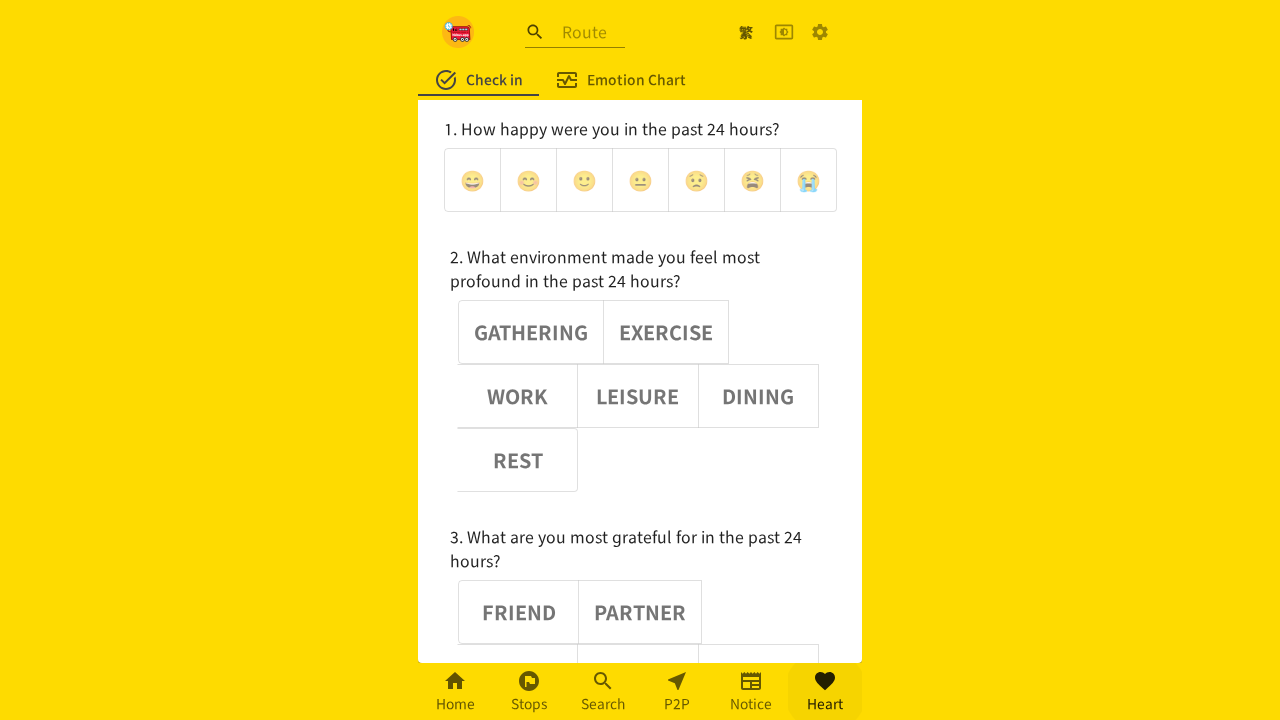

Waited 1 second for Heart Page to load
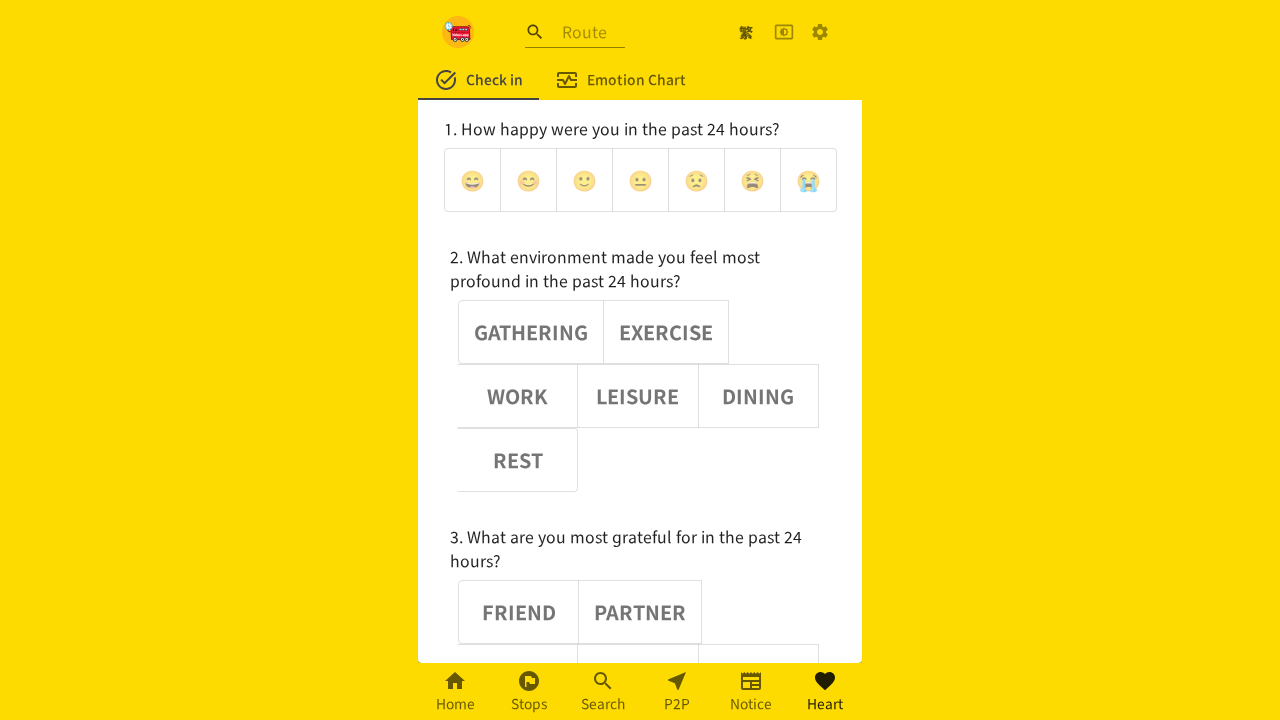

Located emoji question buttons
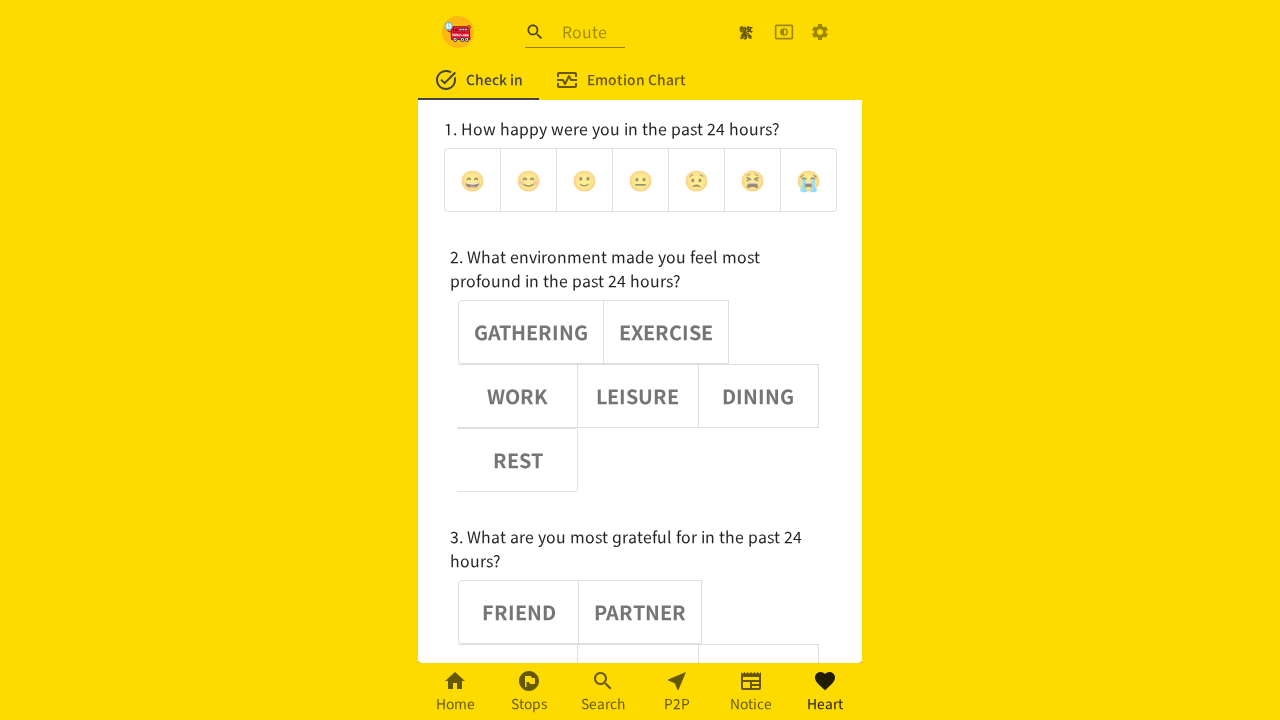

Located noun question buttons
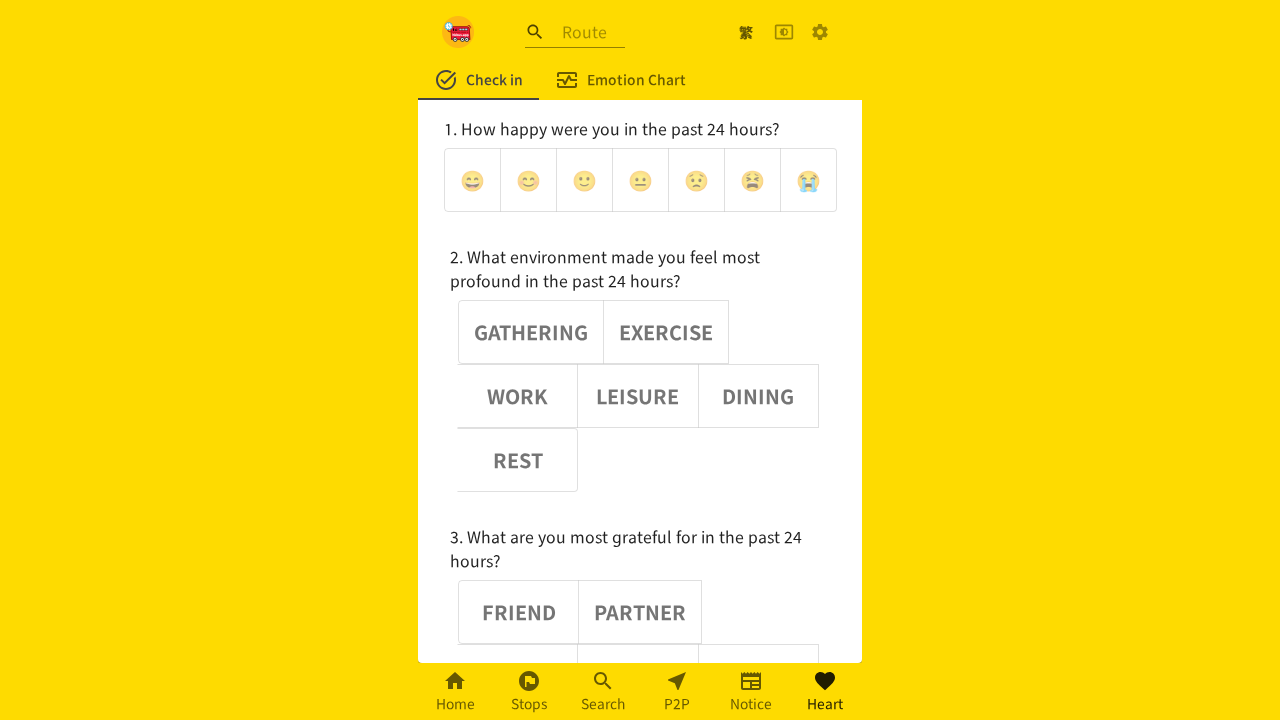

Located adjective question buttons
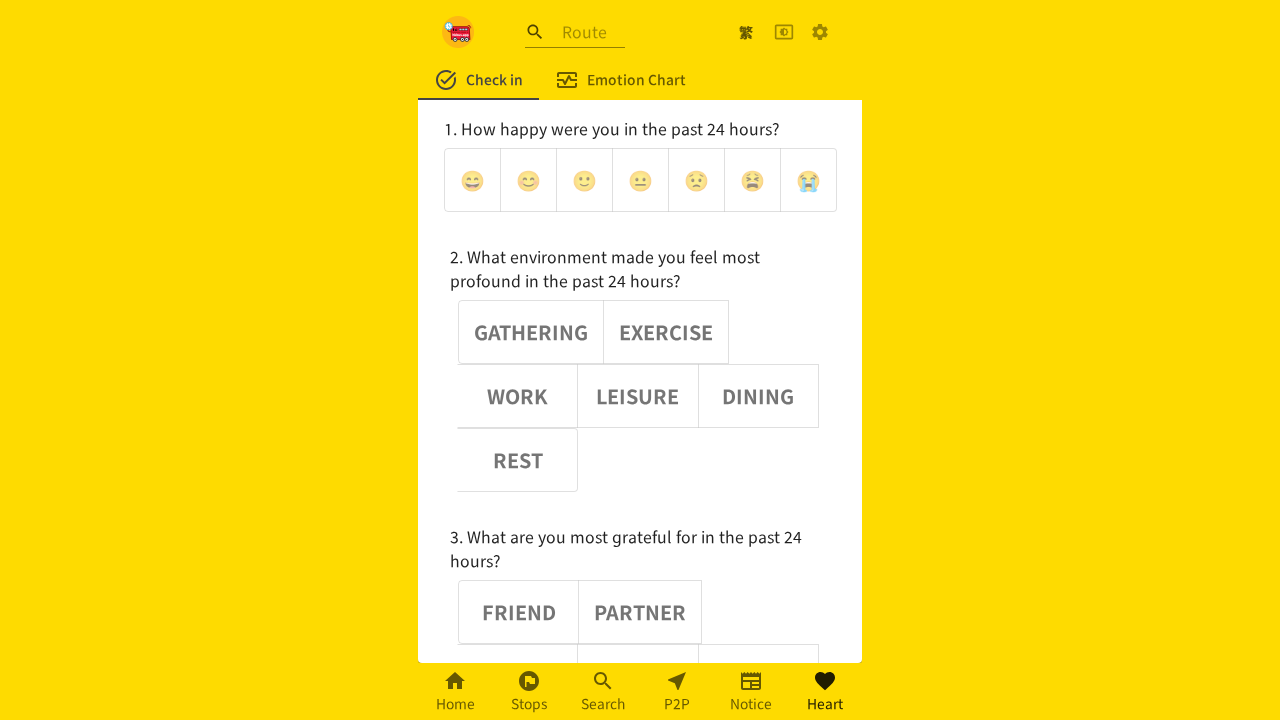

Located OK submit button
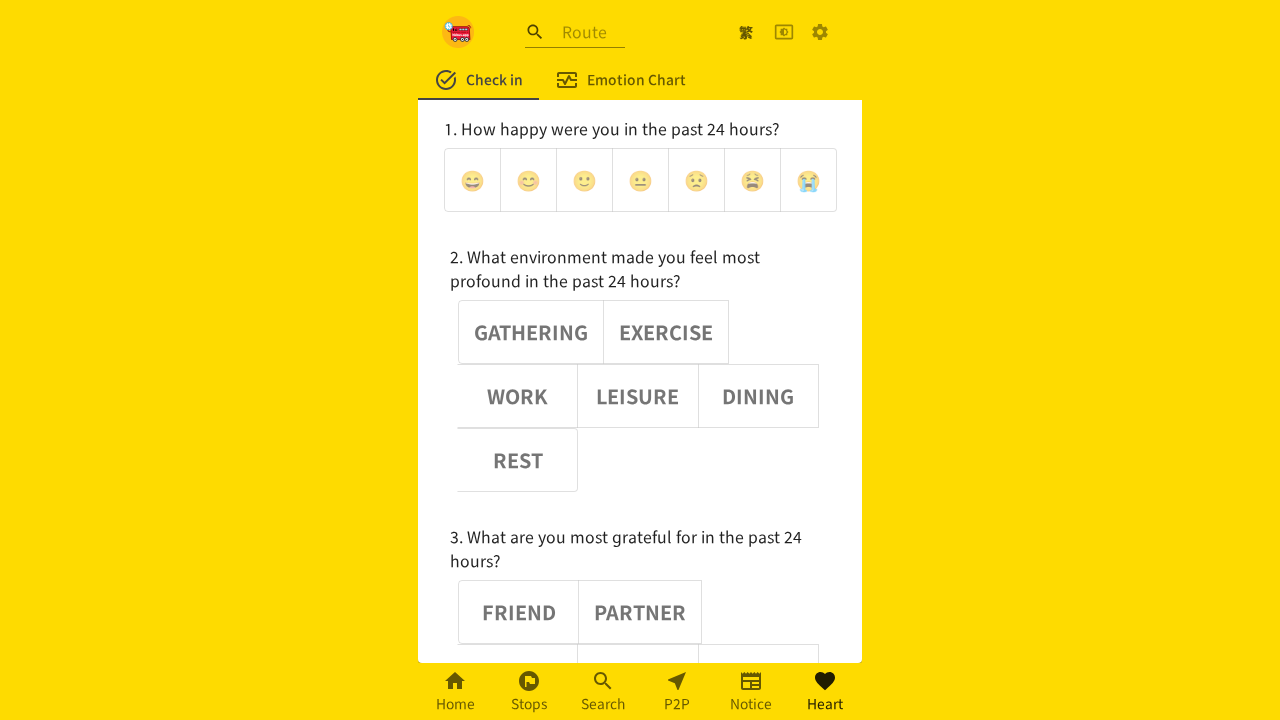

Verified OK button is disabled when no questions are answered
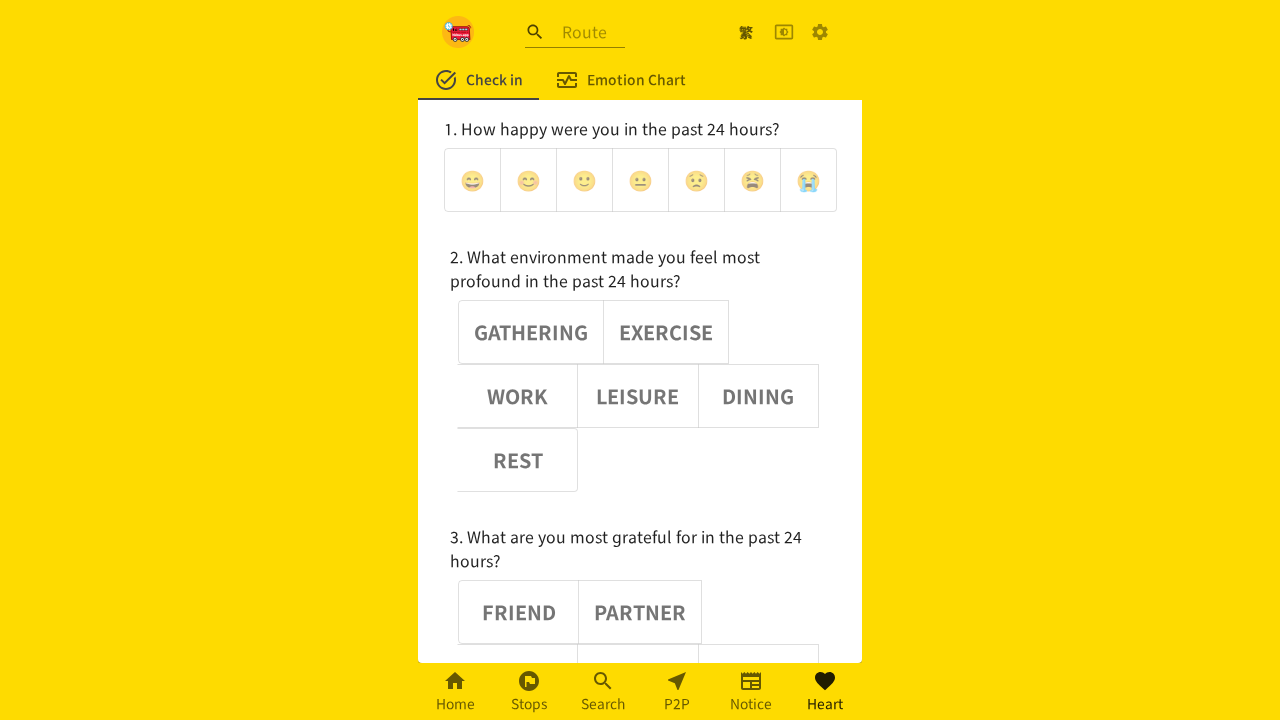

Waited 2 seconds
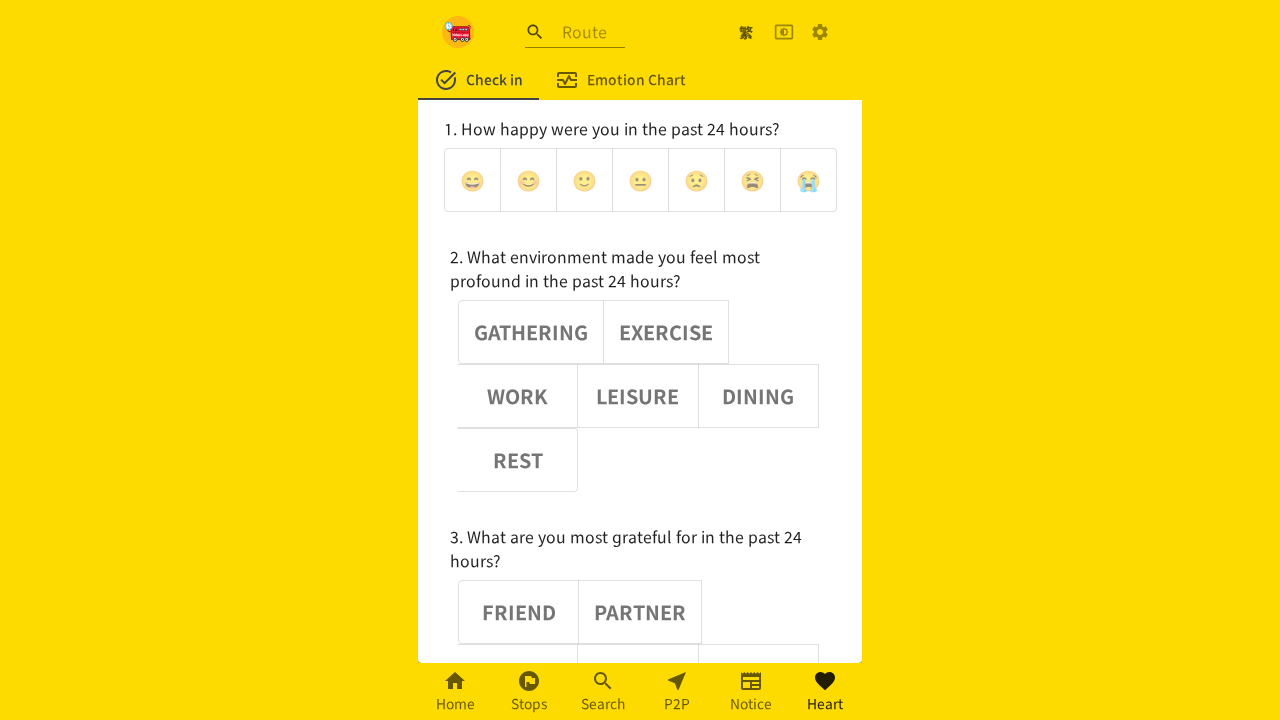

Answered emoji question only at (808, 180) on (//div[@role='group'])[1] >> button >> nth=6
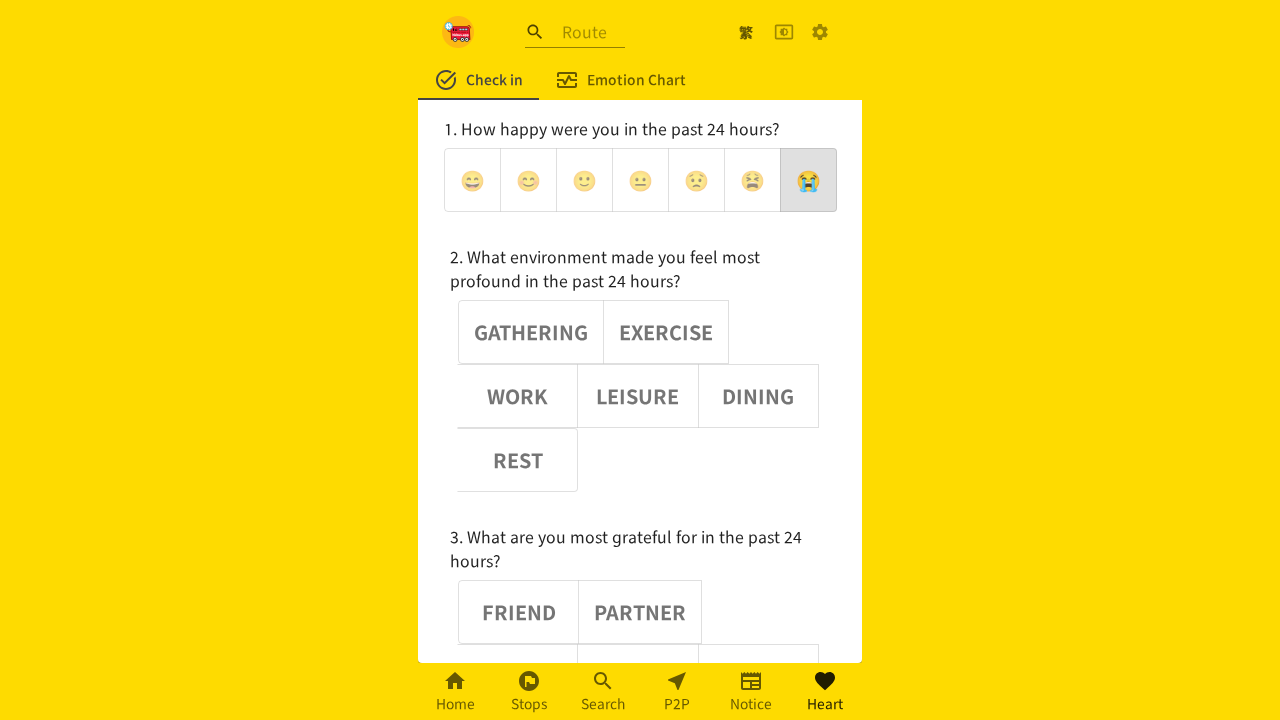

Waited 1 second after answering emoji question
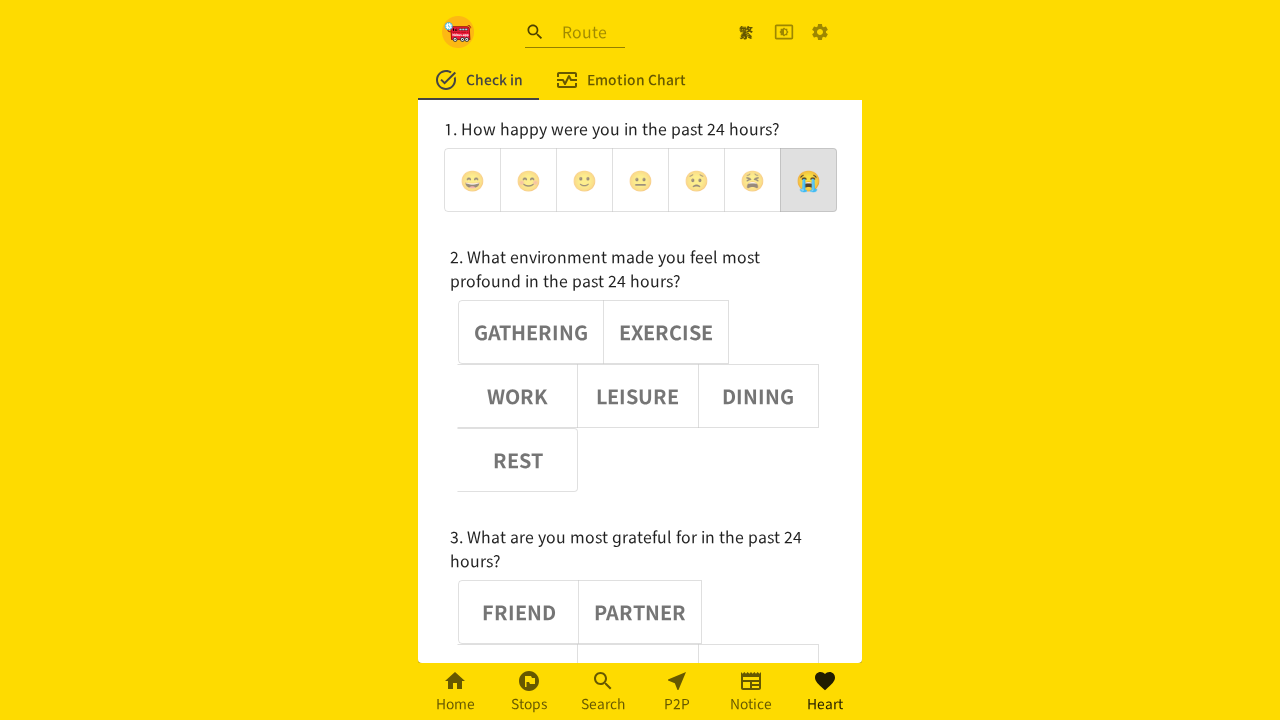

Verified OK button is still disabled with only emoji question answered
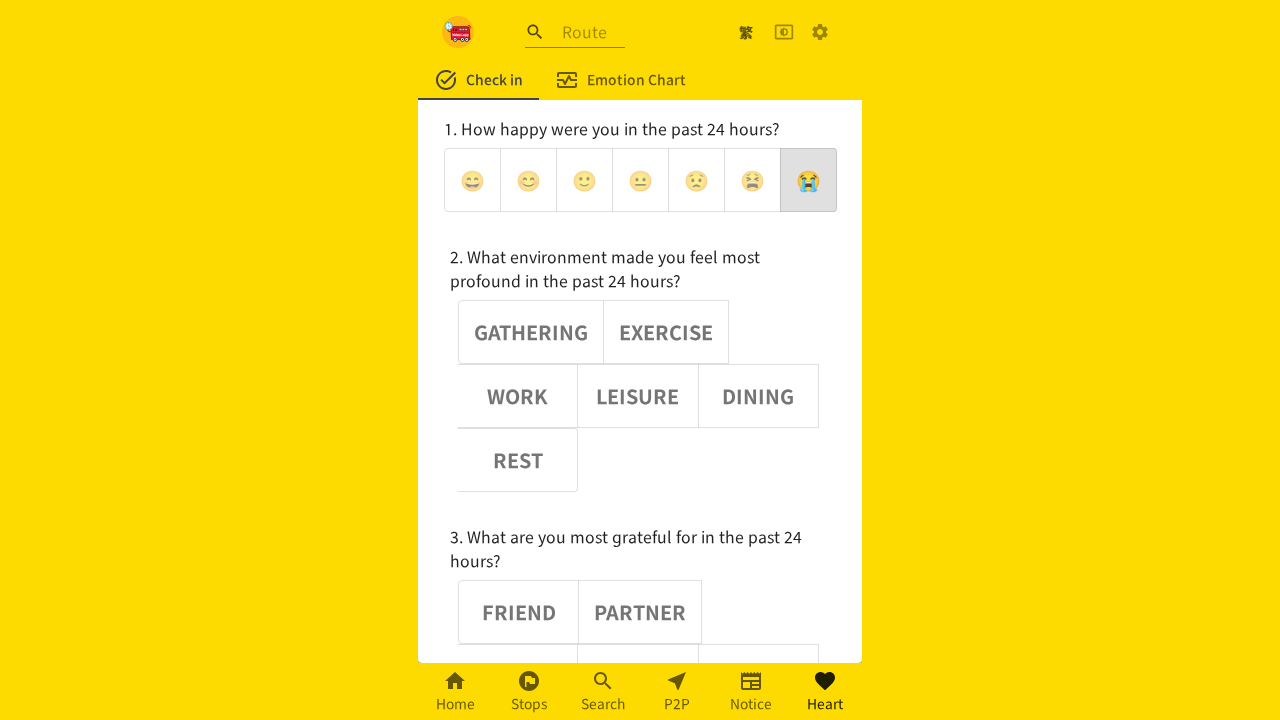

Deselected emoji answer at (808, 180) on (//div[@role='group'])[1] >> button >> nth=6
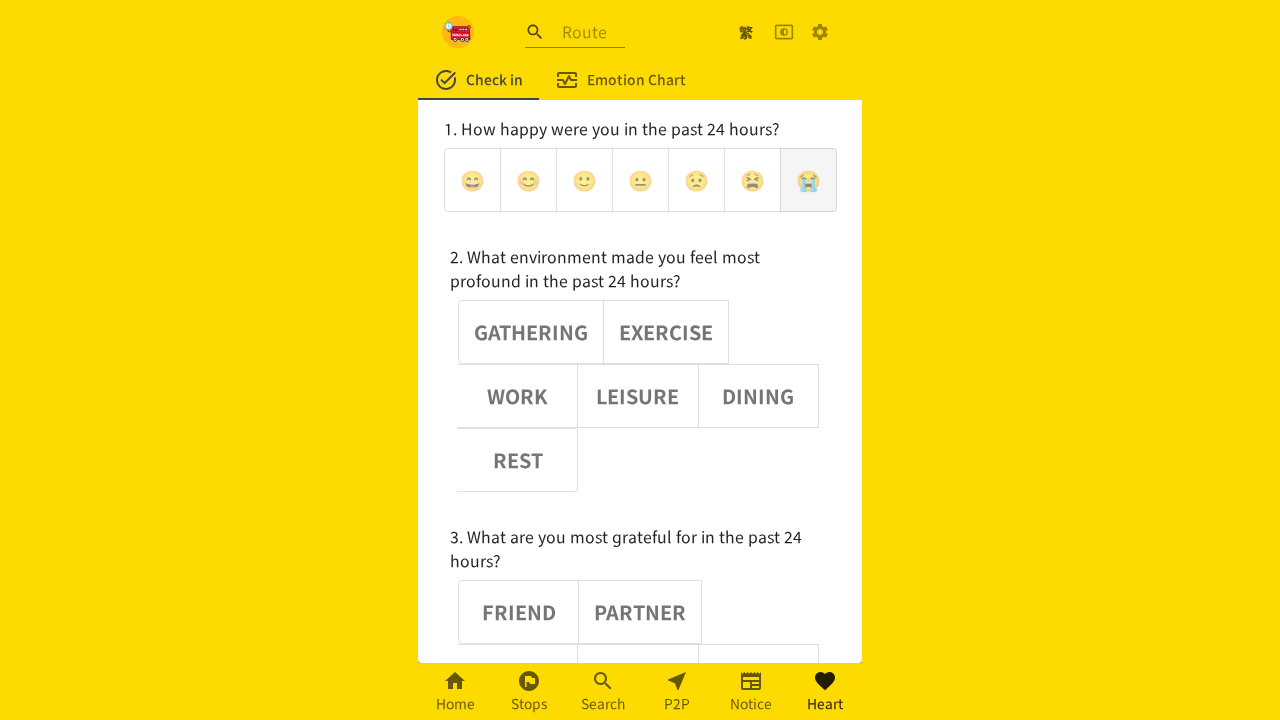

Waited 1 second after deselecting emoji
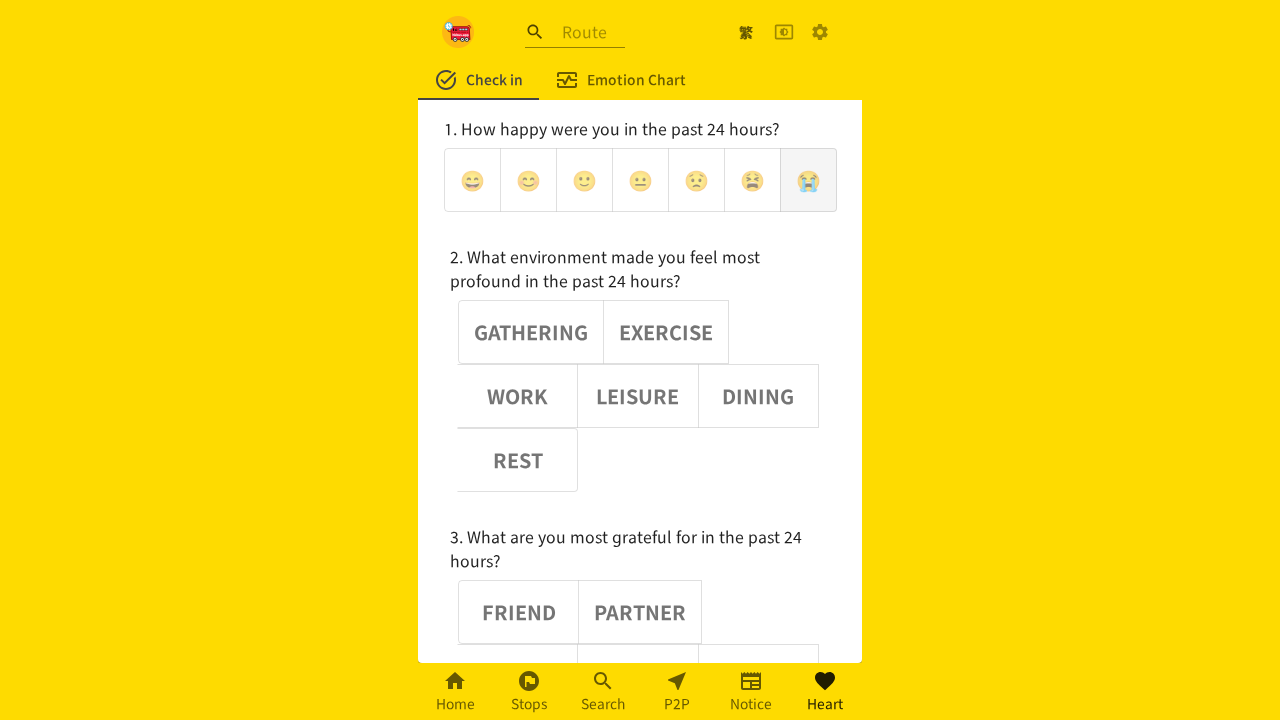

Answered emoji question at (752, 180) on (//div[@role='group'])[1] >> button >> nth=5
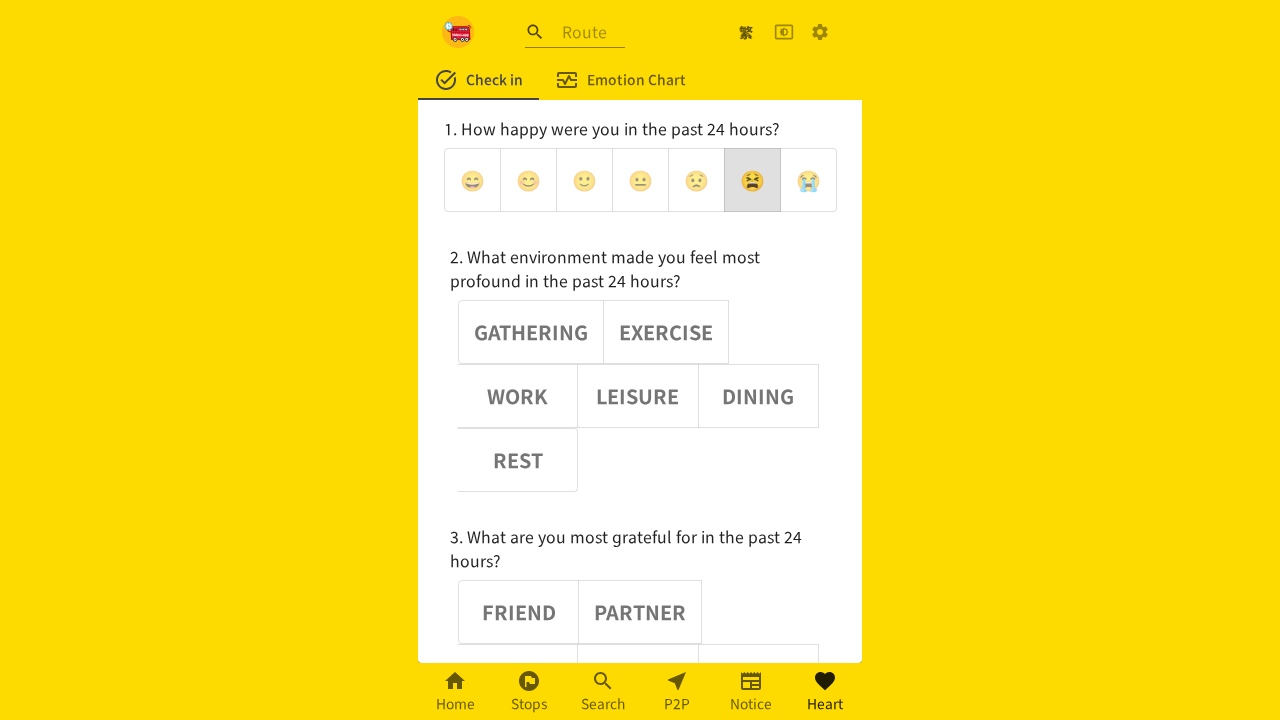

Waited 1 second after answering emoji
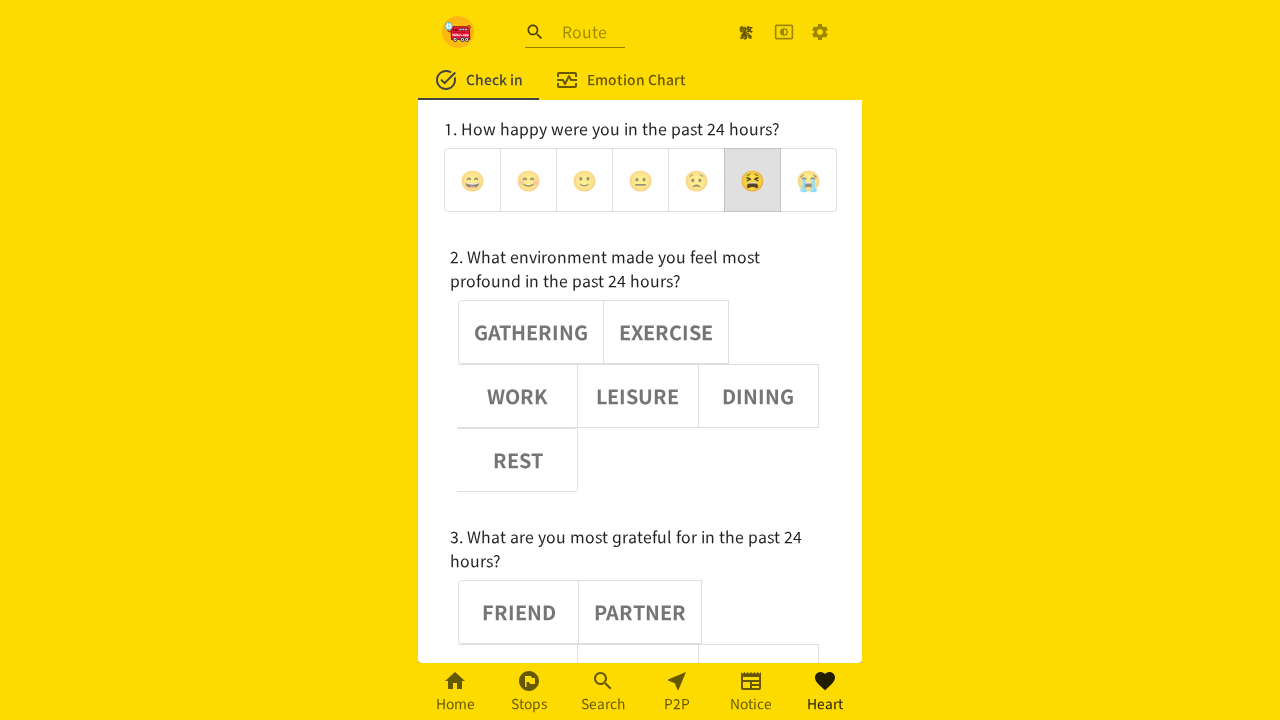

Answered noun question at (666, 332) on (//div[@role='group'])[2] >> button >> nth=1
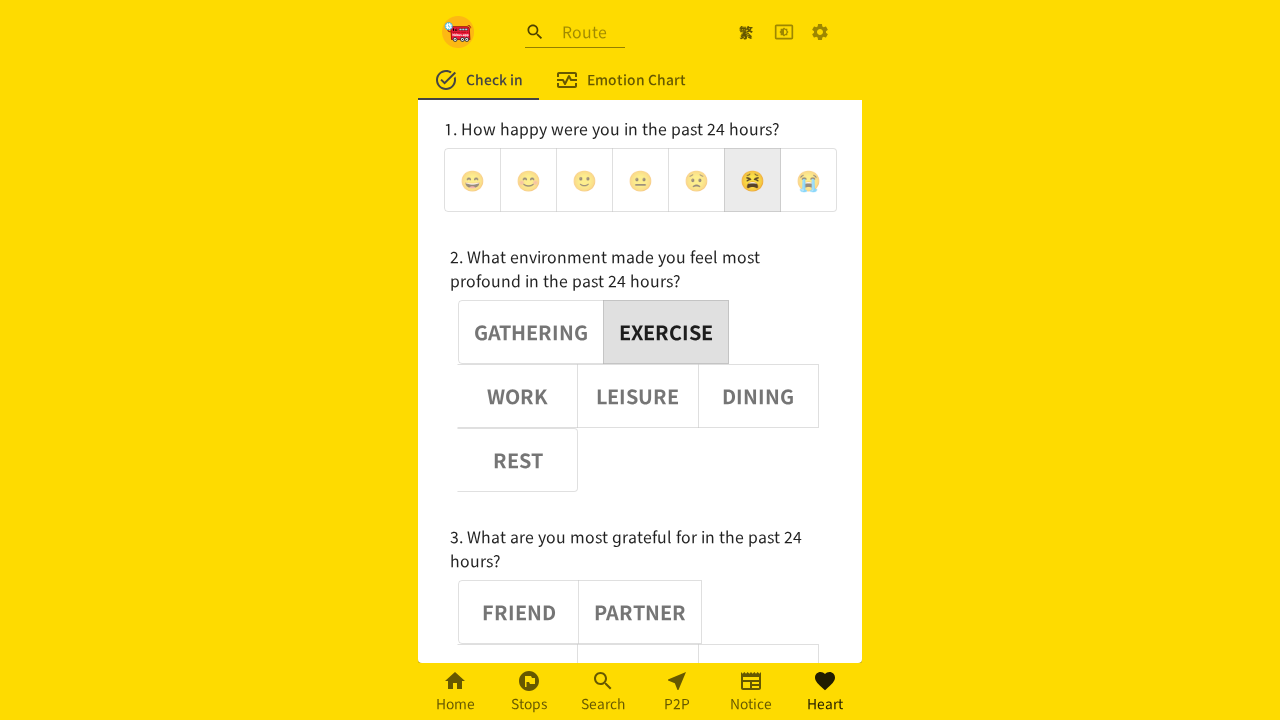

Waited 1 second after answering noun
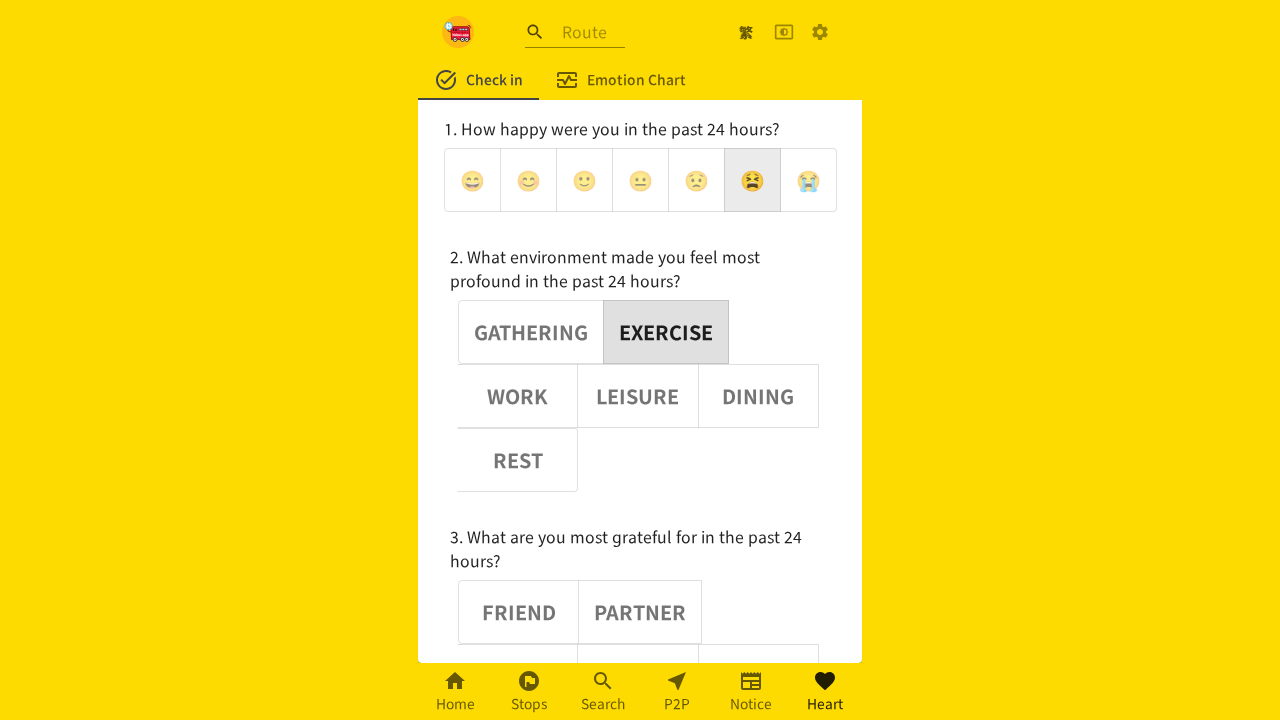

Answered adjective question at (638, 631) on (//div[@role='group'])[3] >> button >> nth=3
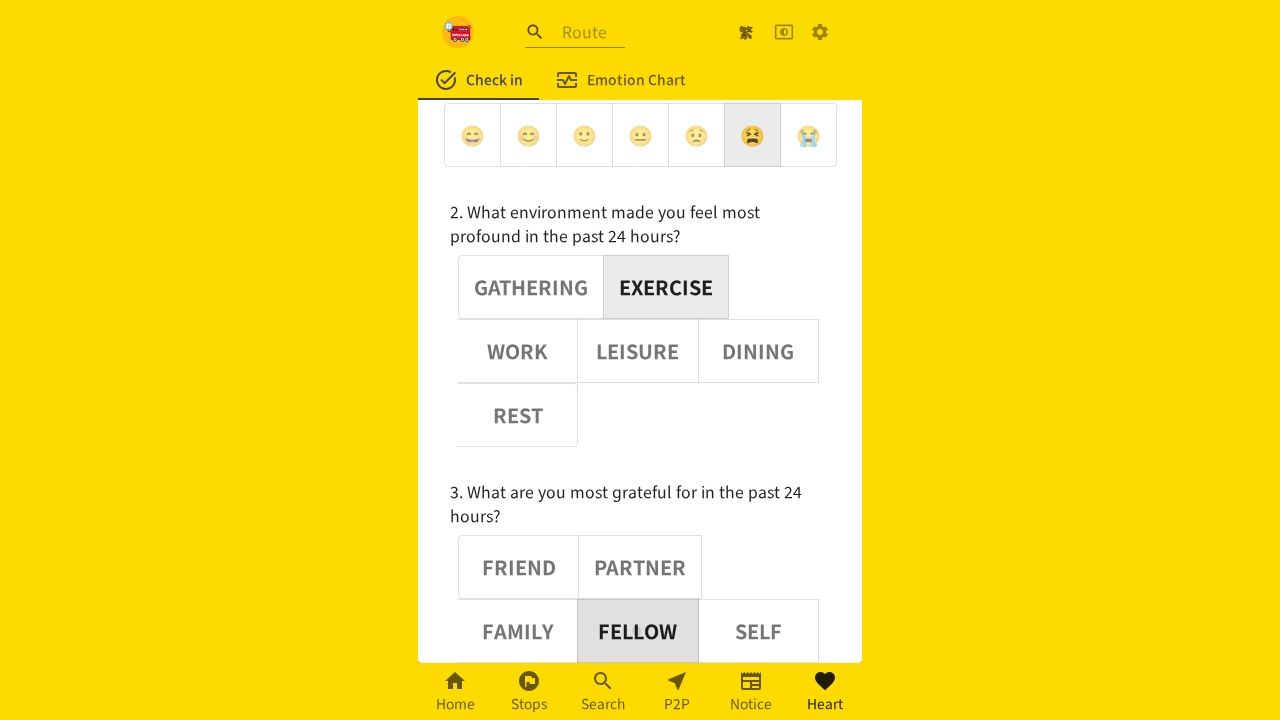

Waited 1 second after answering adjective
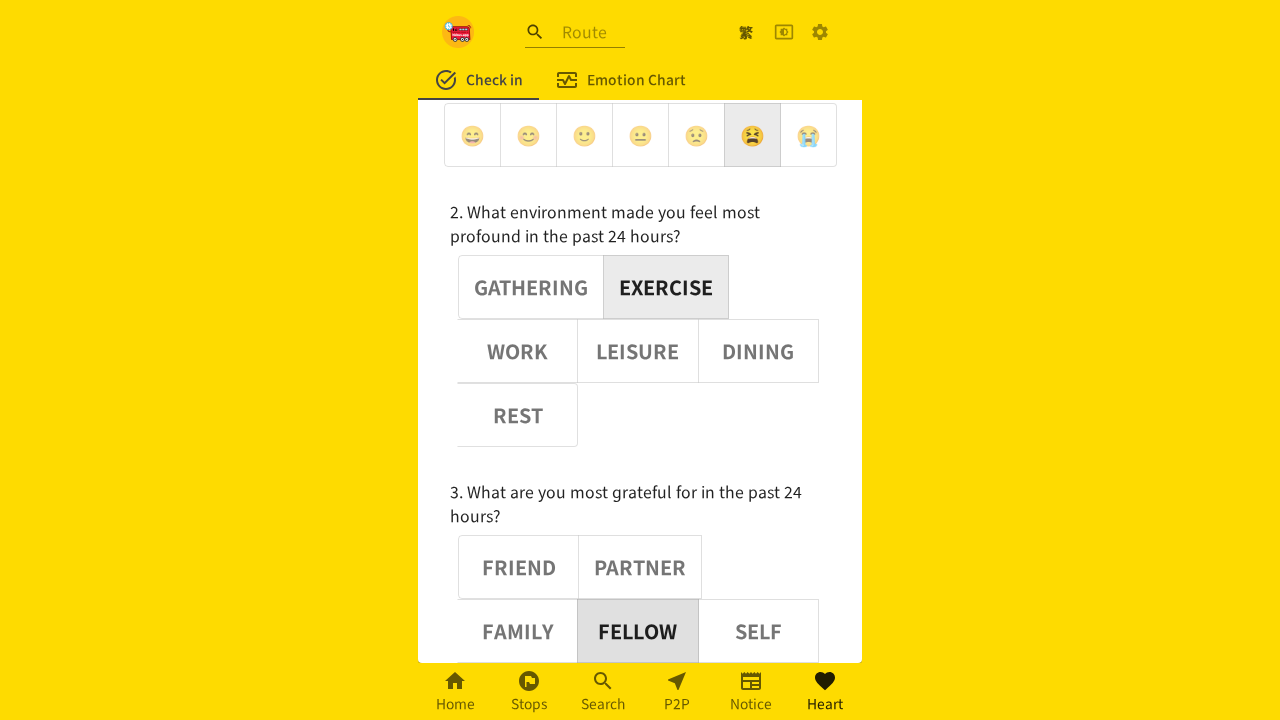

Verified OK button is enabled when all three questions are answered
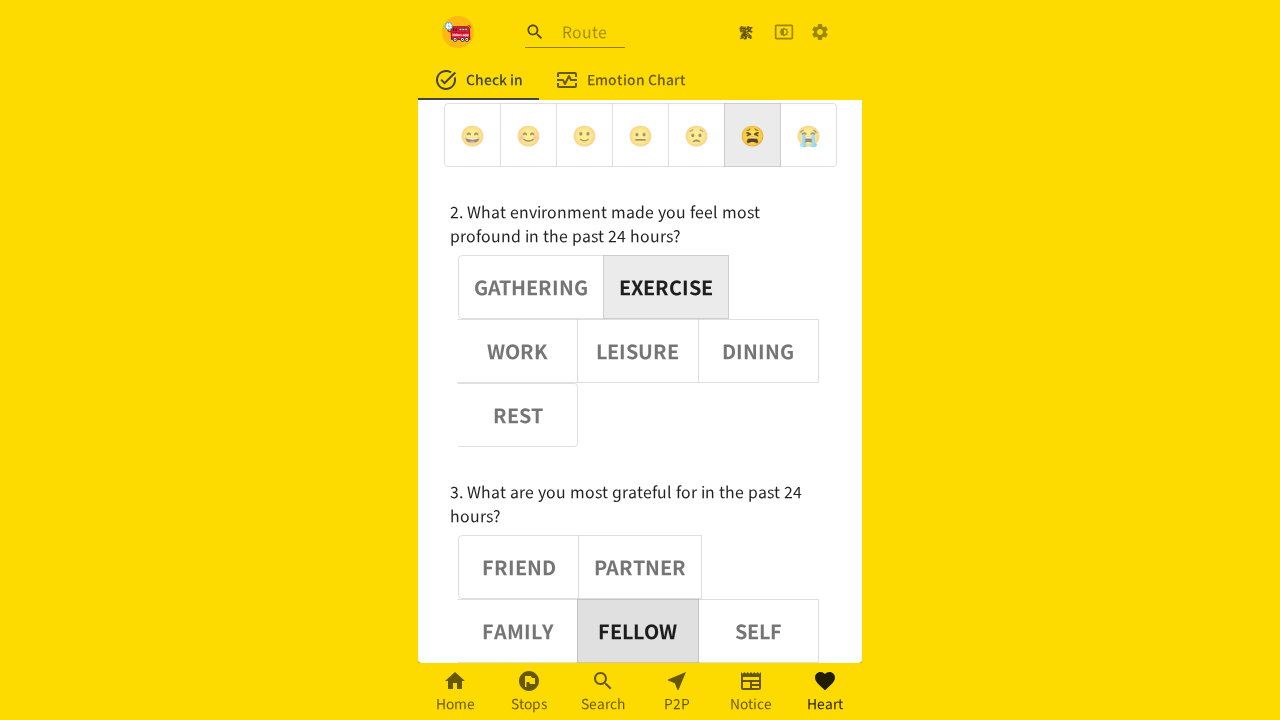

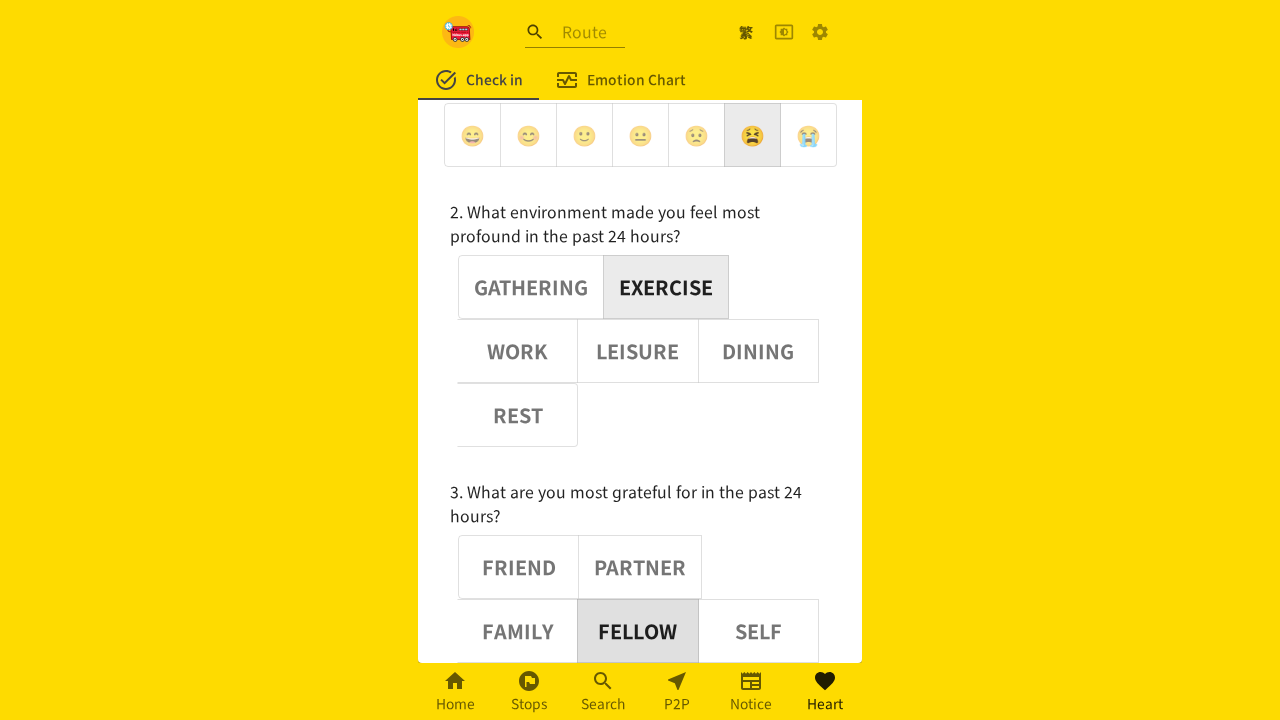